Tests a math challenge form by reading a value from the page, calculating the result using a logarithmic formula, filling in the answer, checking a checkbox, selecting a radio button, and submitting the form.

Starting URL: https://suninjuly.github.io/math.html

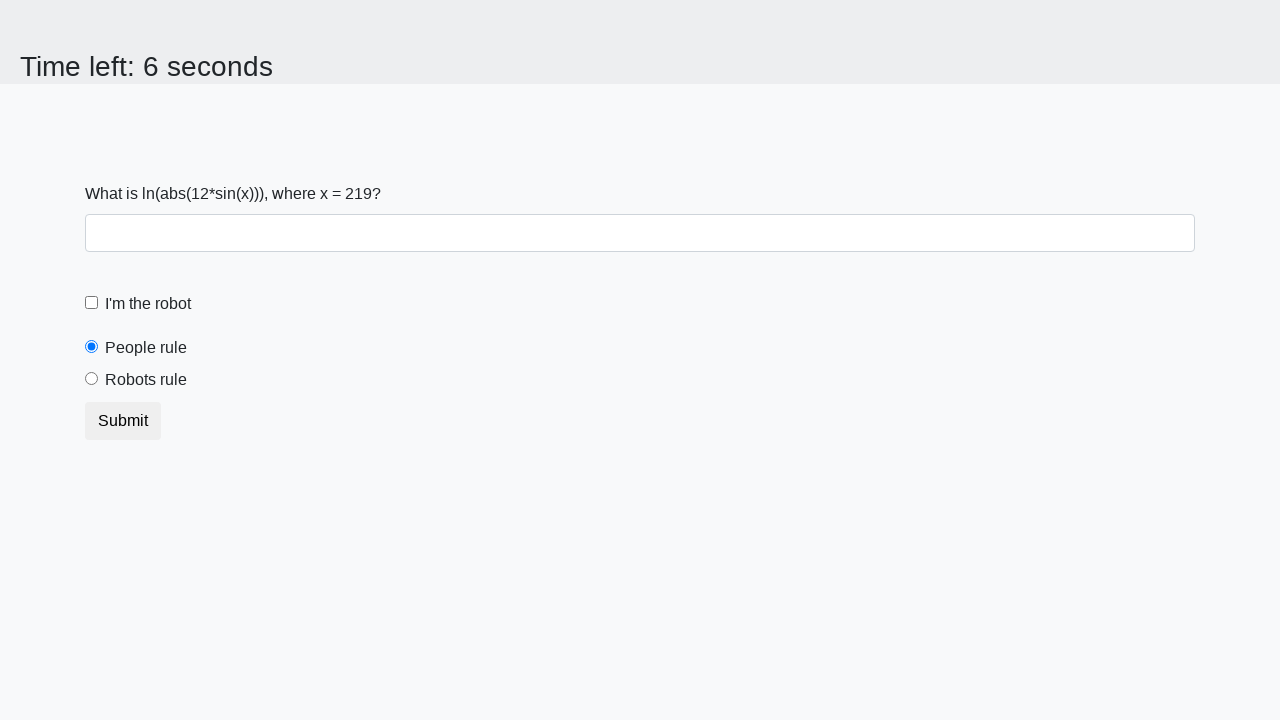

Located and read the x value from the page
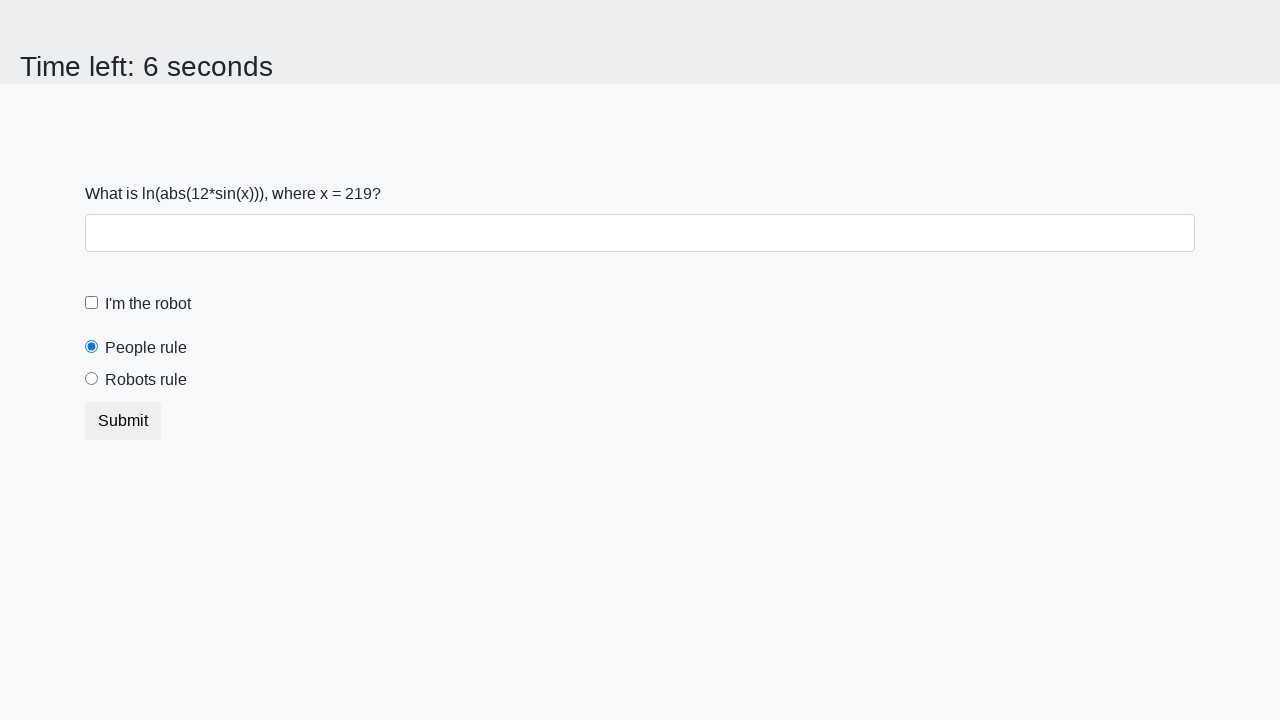

Calculated the logarithmic formula result: log(|12*sin(x)|)
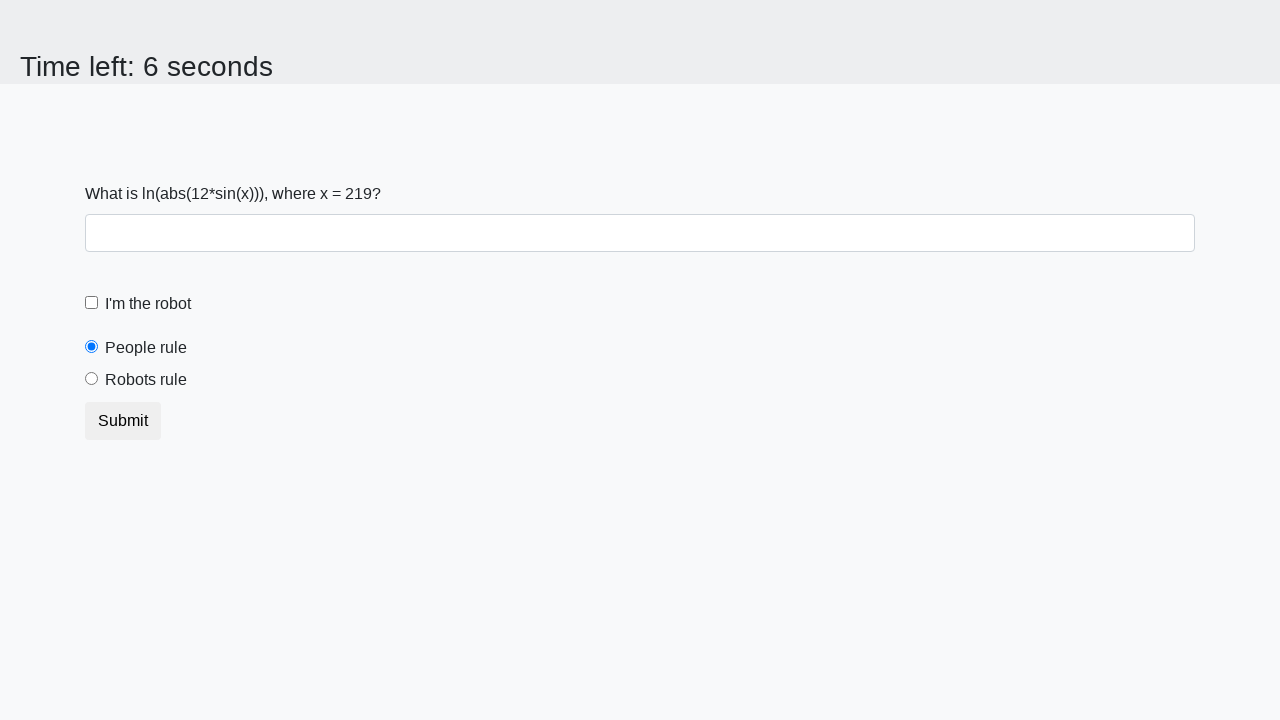

Filled the answer field with the calculated value on #answer
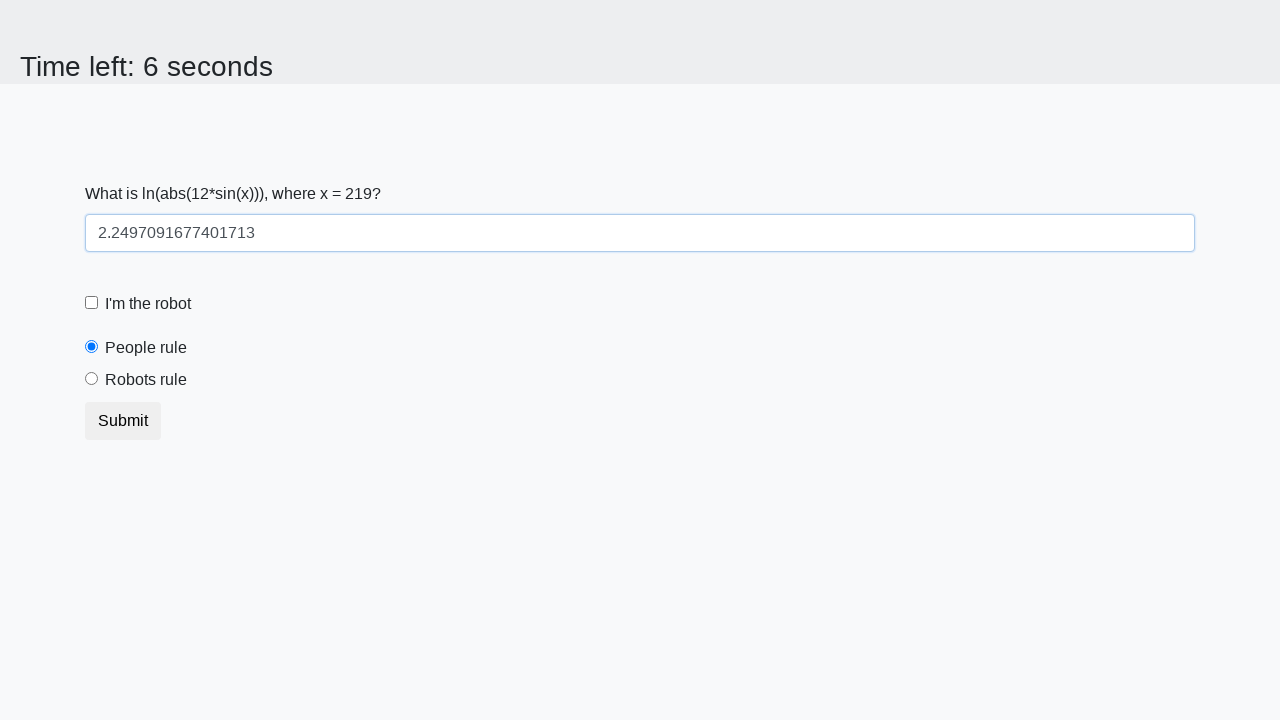

Checked the robot checkbox at (92, 303) on #robotCheckbox
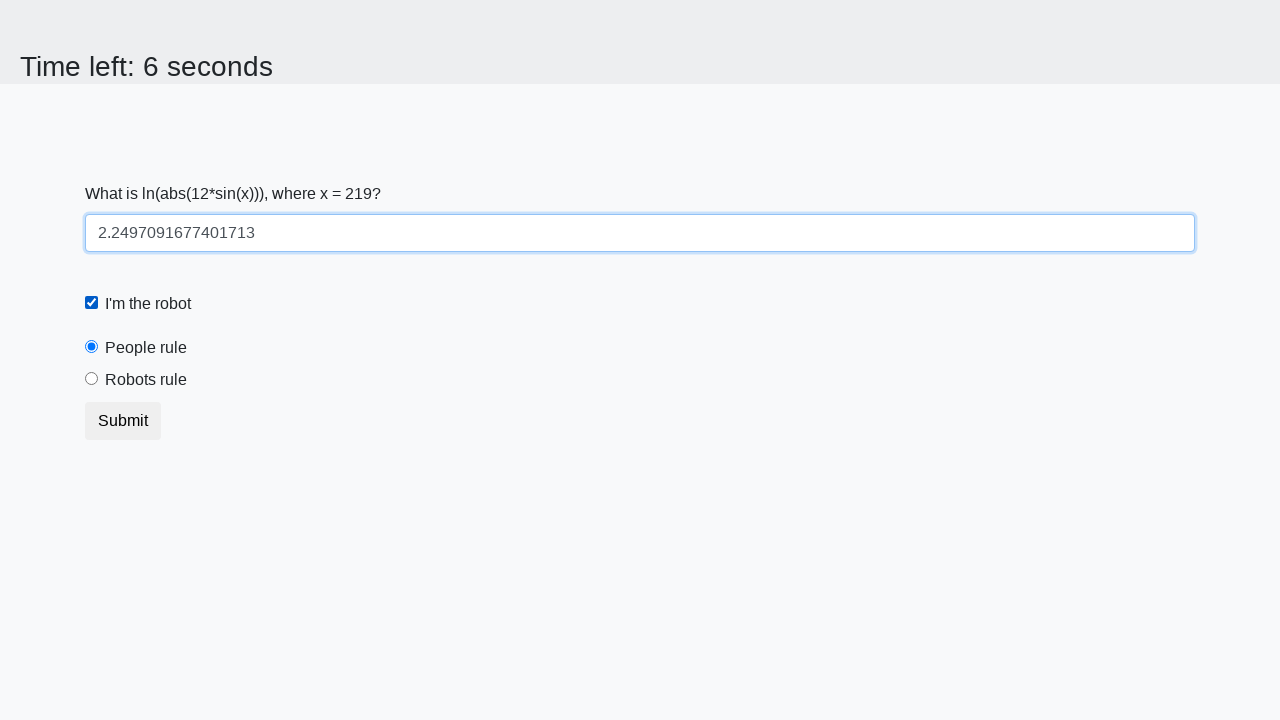

Selected the radio button at (146, 380) on body > div > form > div.form-check.form-radio-custom > label
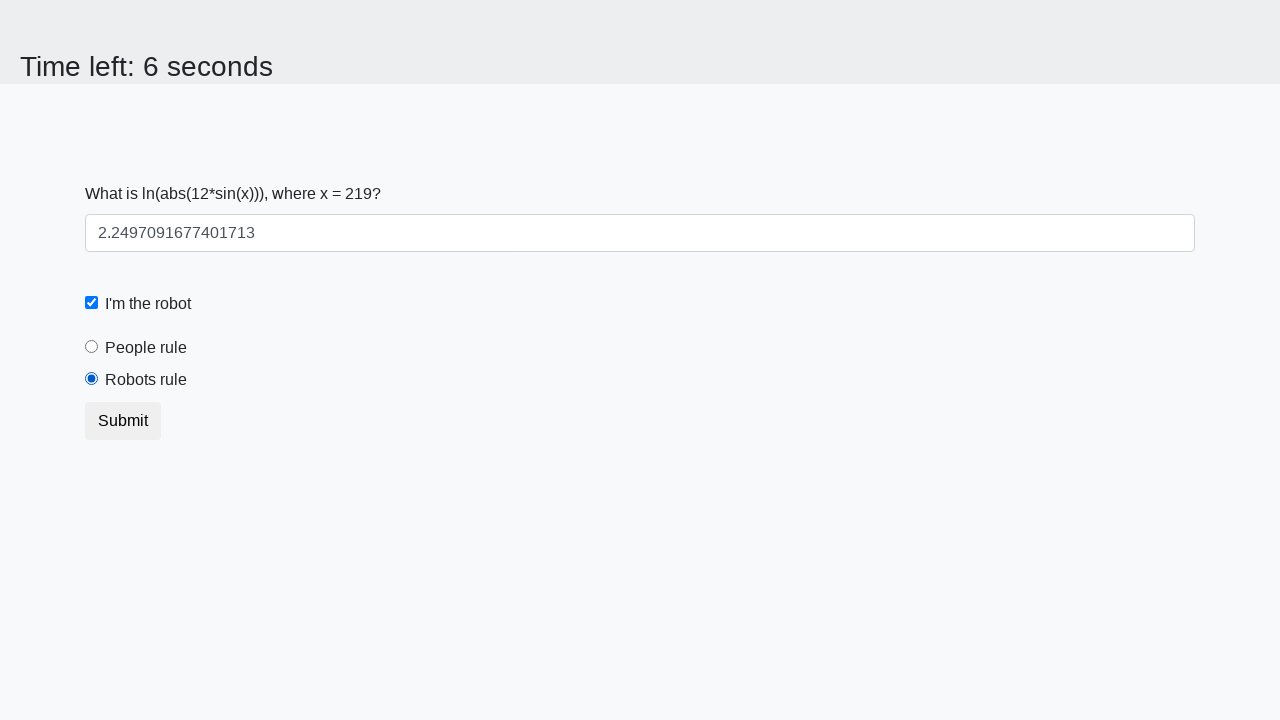

Submitted the math challenge form at (123, 421) on button[type='Submit']
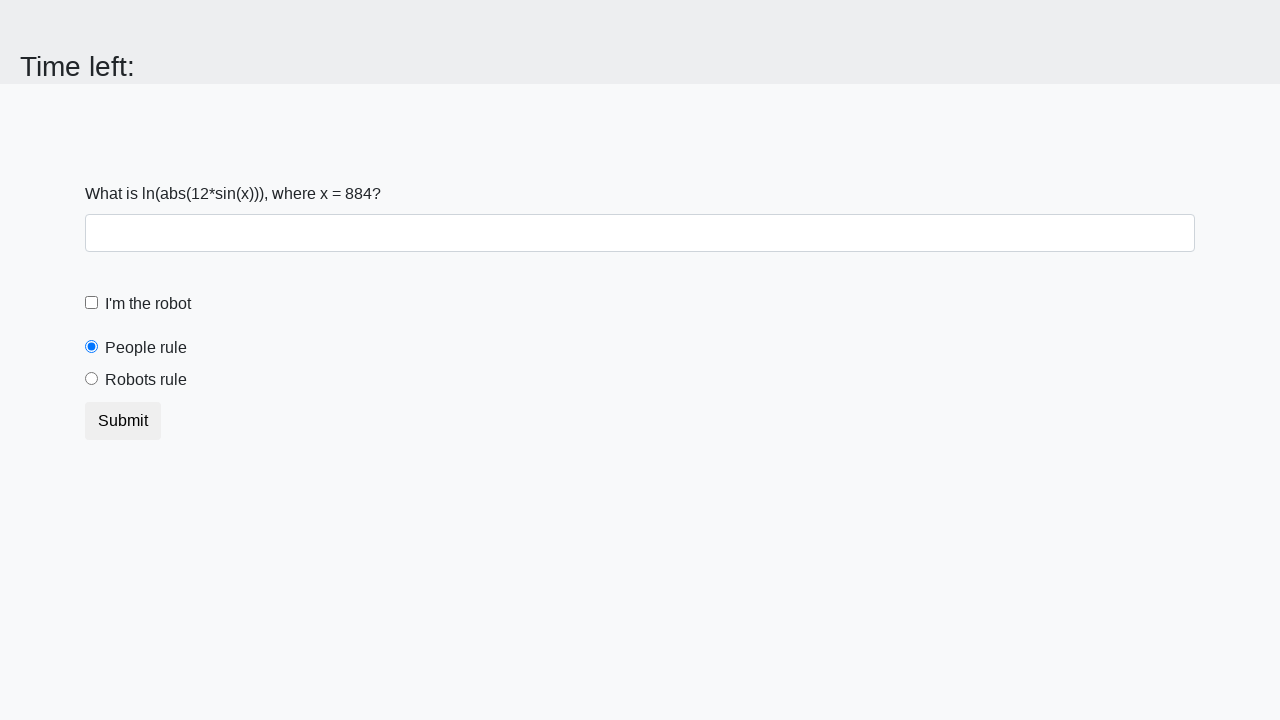

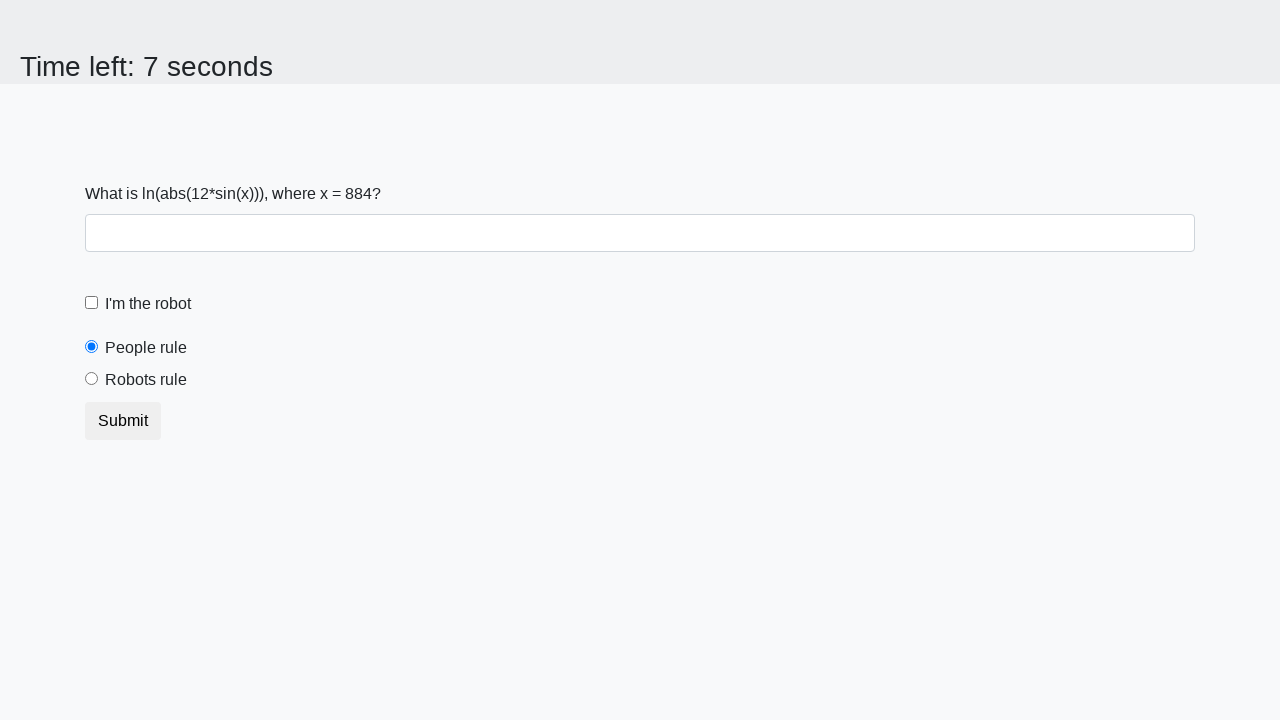